Tests selecting a body part option from a dropdown and verifies that the correct fruit elements appear in the palette

Starting URL: https://labasse.github.io/fruits/portrait.html

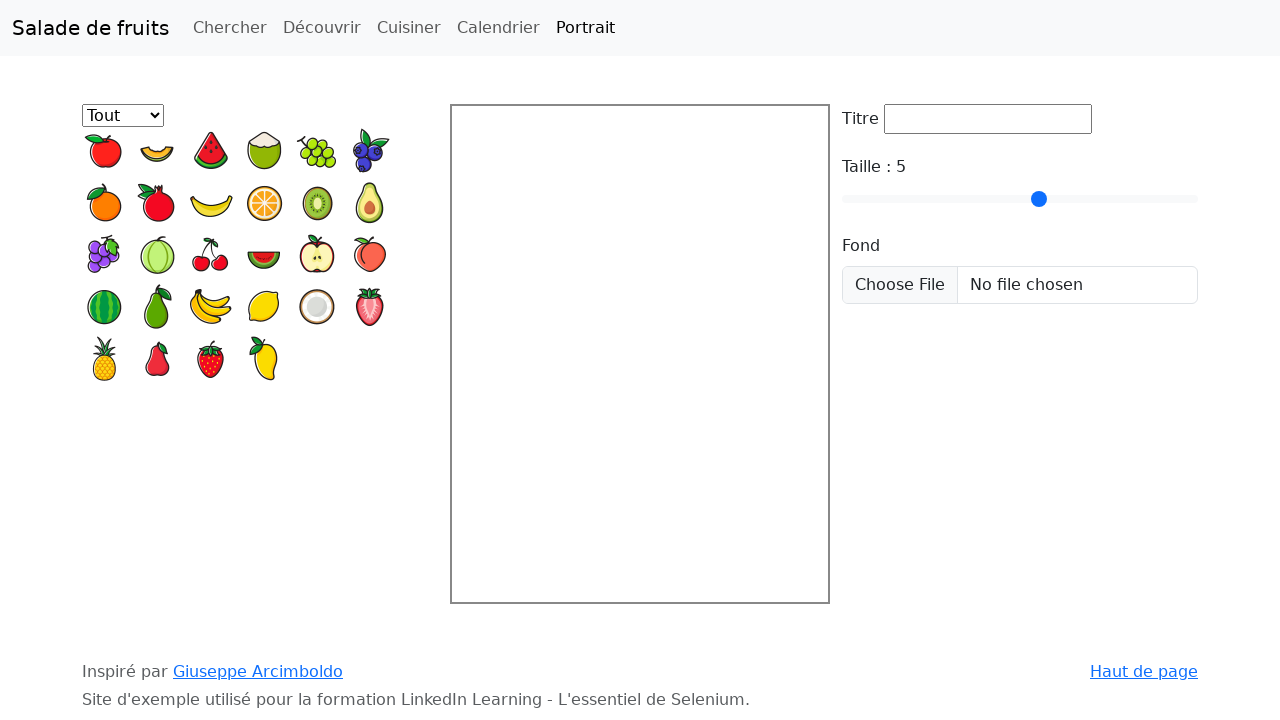

Navigated to portrait.html page
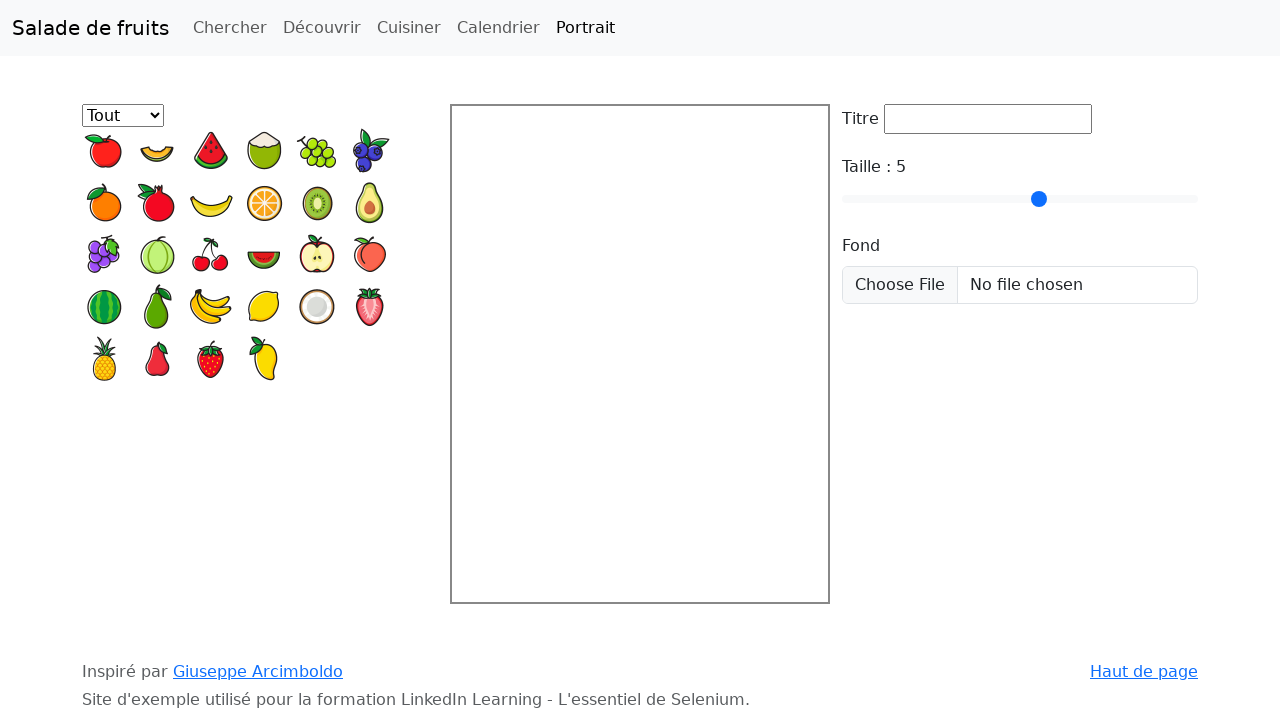

Selected 'Œil' from the partie dropdown on #partie
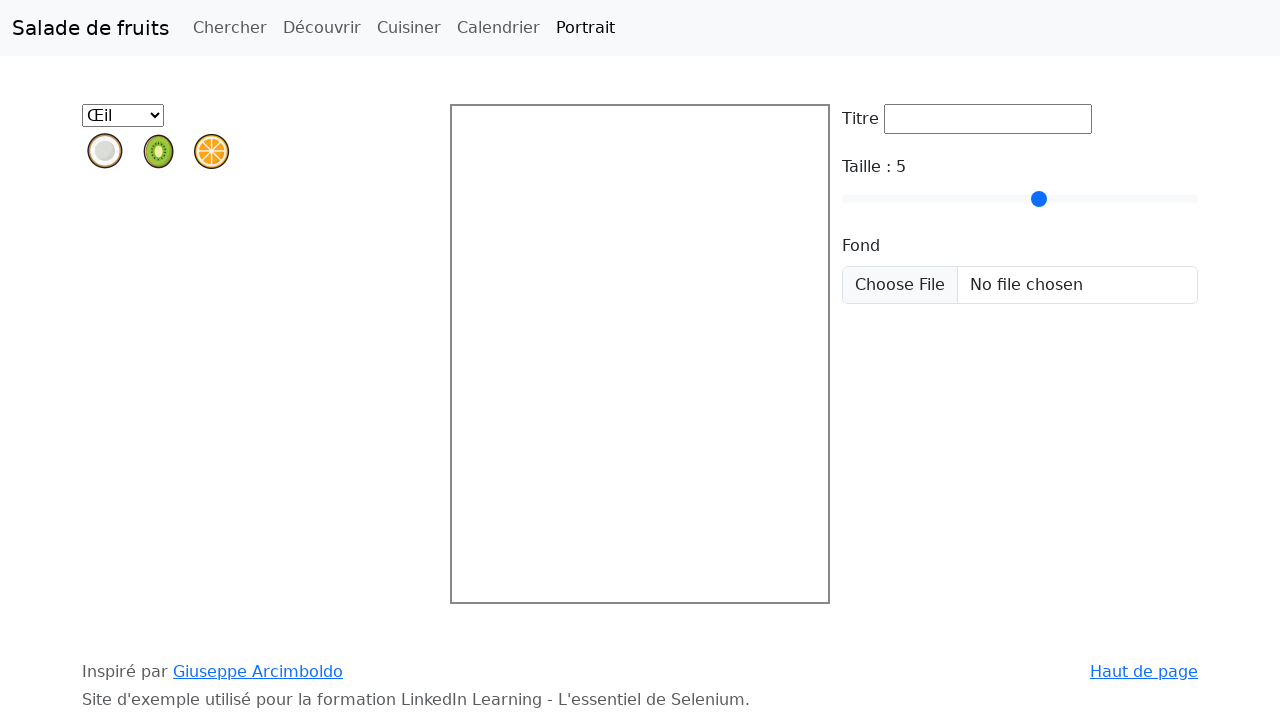

Waited for fruit elements to appear in the palette
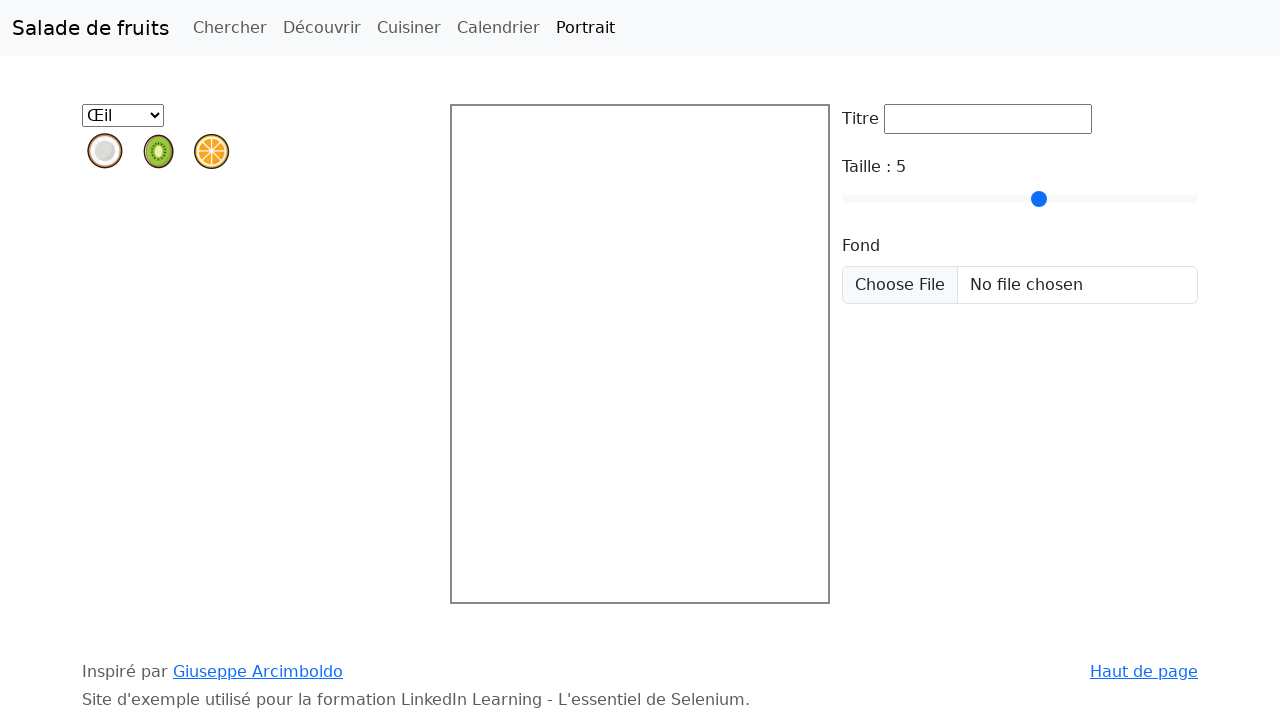

Verified that fruit elements are present in the palette for 'Œil' body part
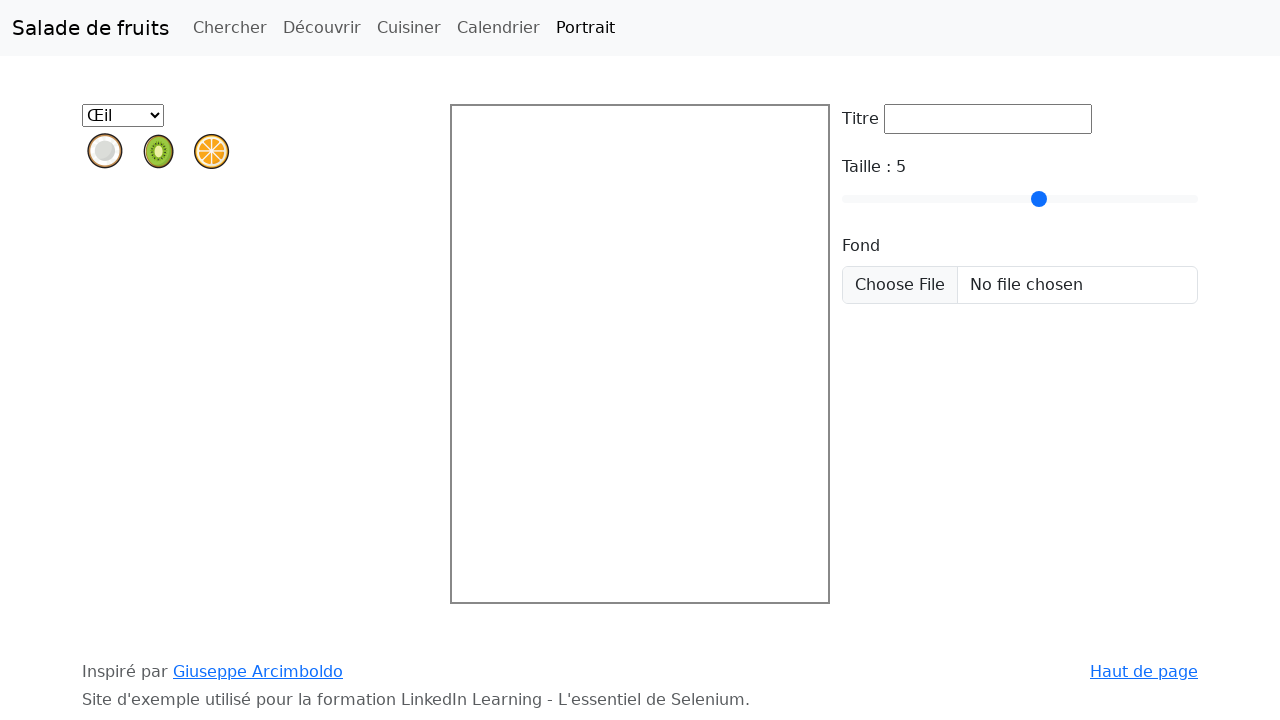

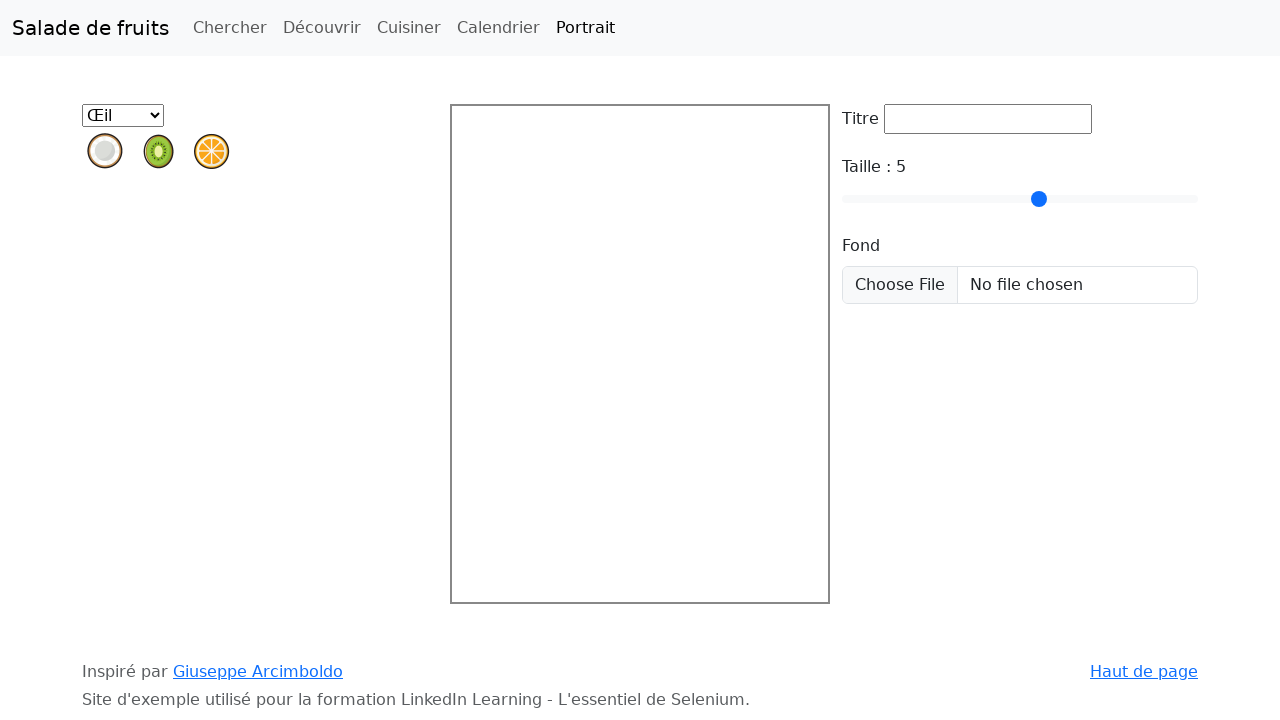